Tests the catalog page by clicking catalog link, clicking on a cat image, and verifying the image source

Starting URL: https://cs1632.appspot.com

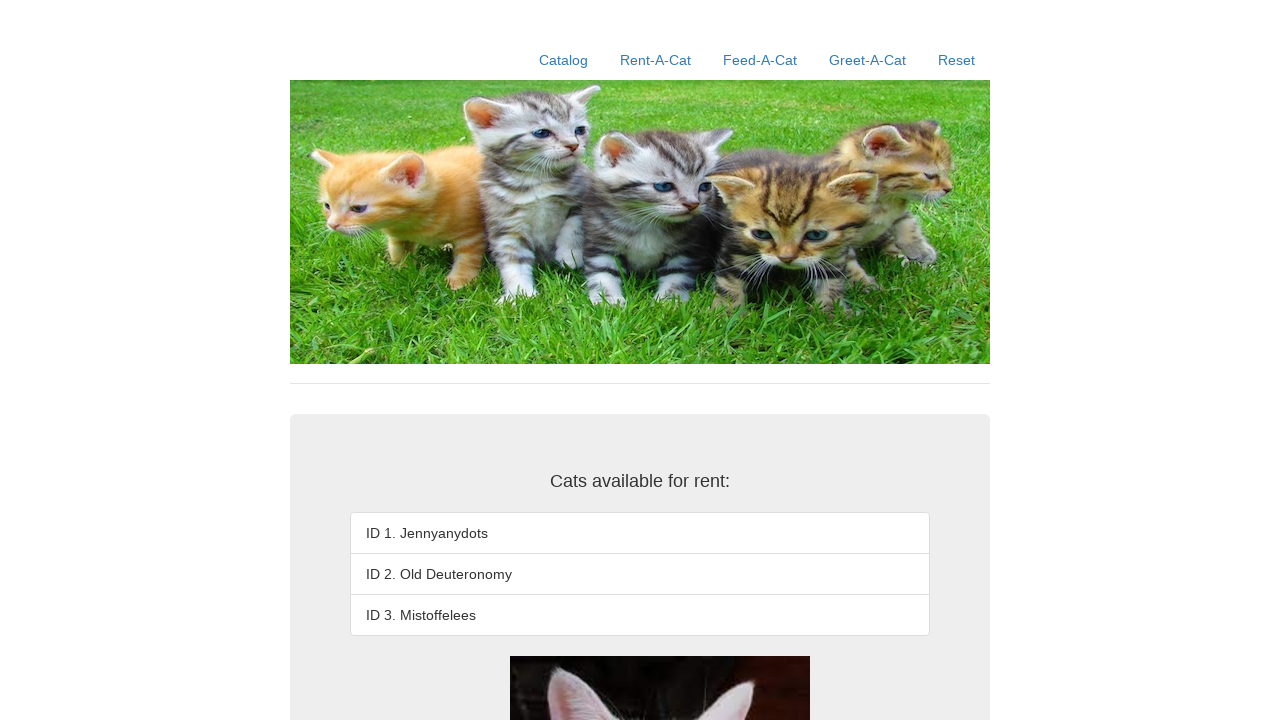

Clicked on Catalog link at (564, 60) on xpath=//a[contains(text(),'Catalog')]
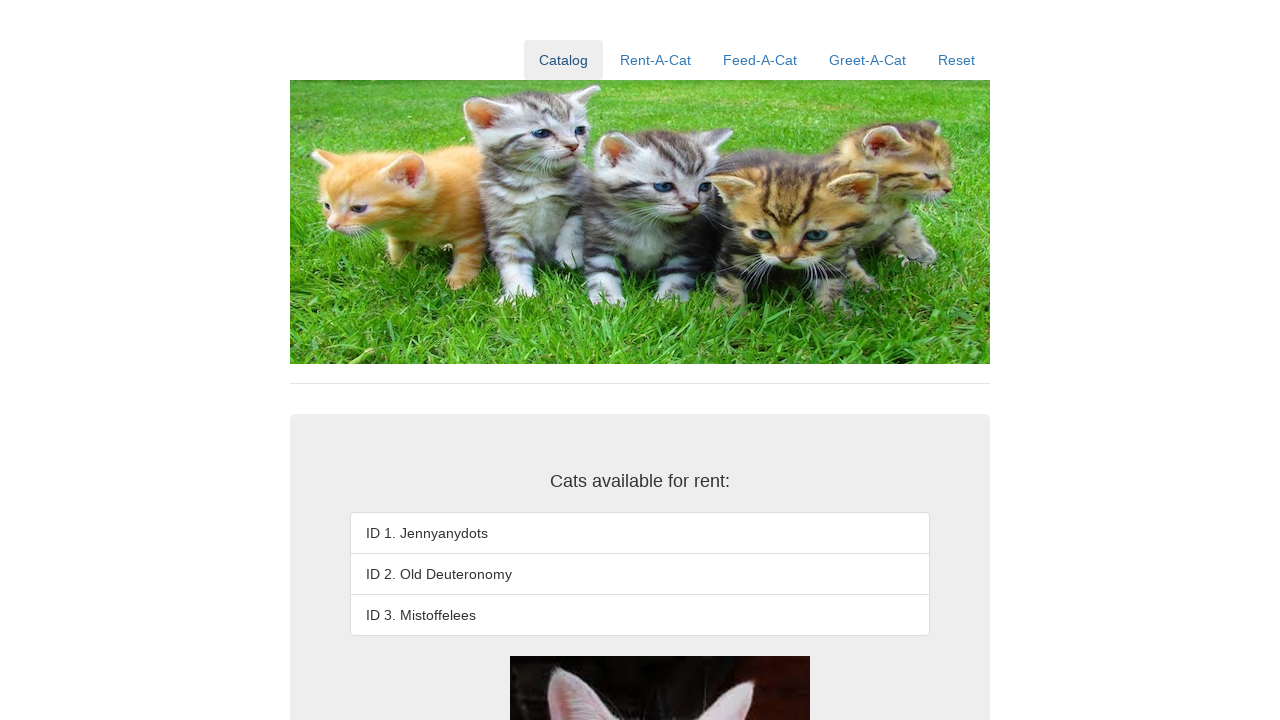

Clicked on the second cat image at (660, 361) on xpath=//li[2]/img
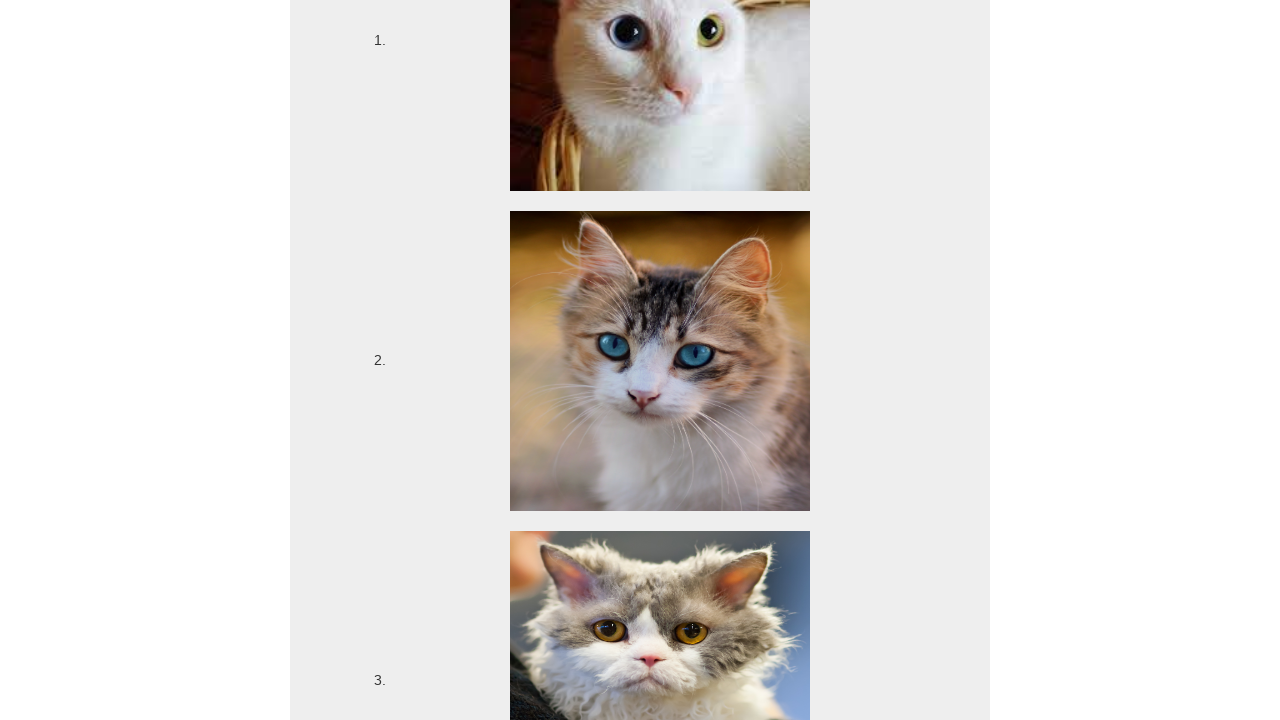

Retrieved image source attribute from second cat image
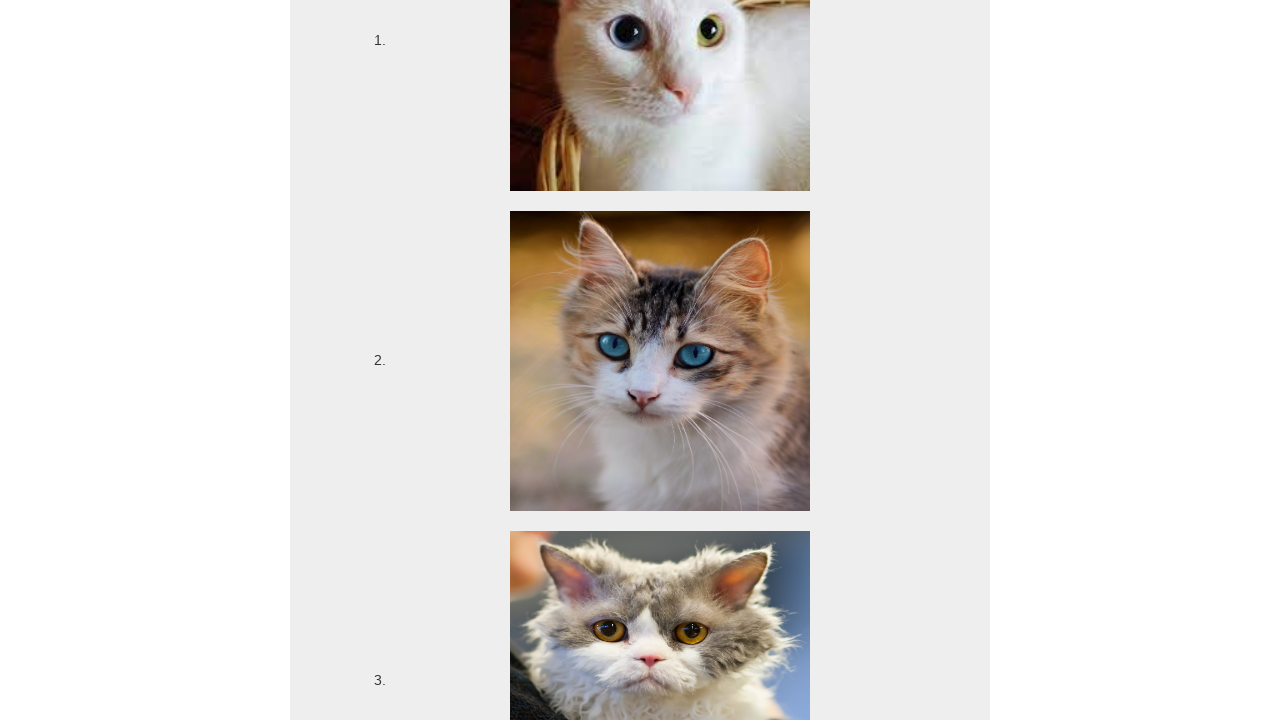

Verified that image source contains '/images/cat2.jpg'
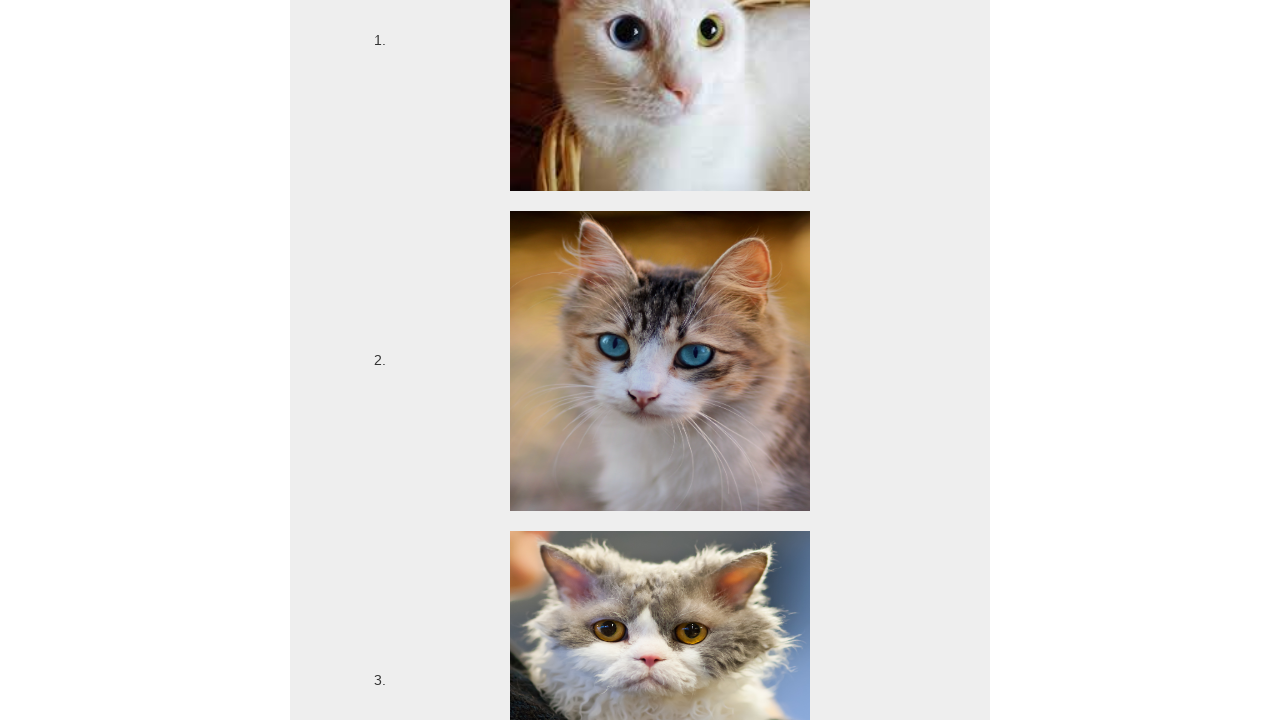

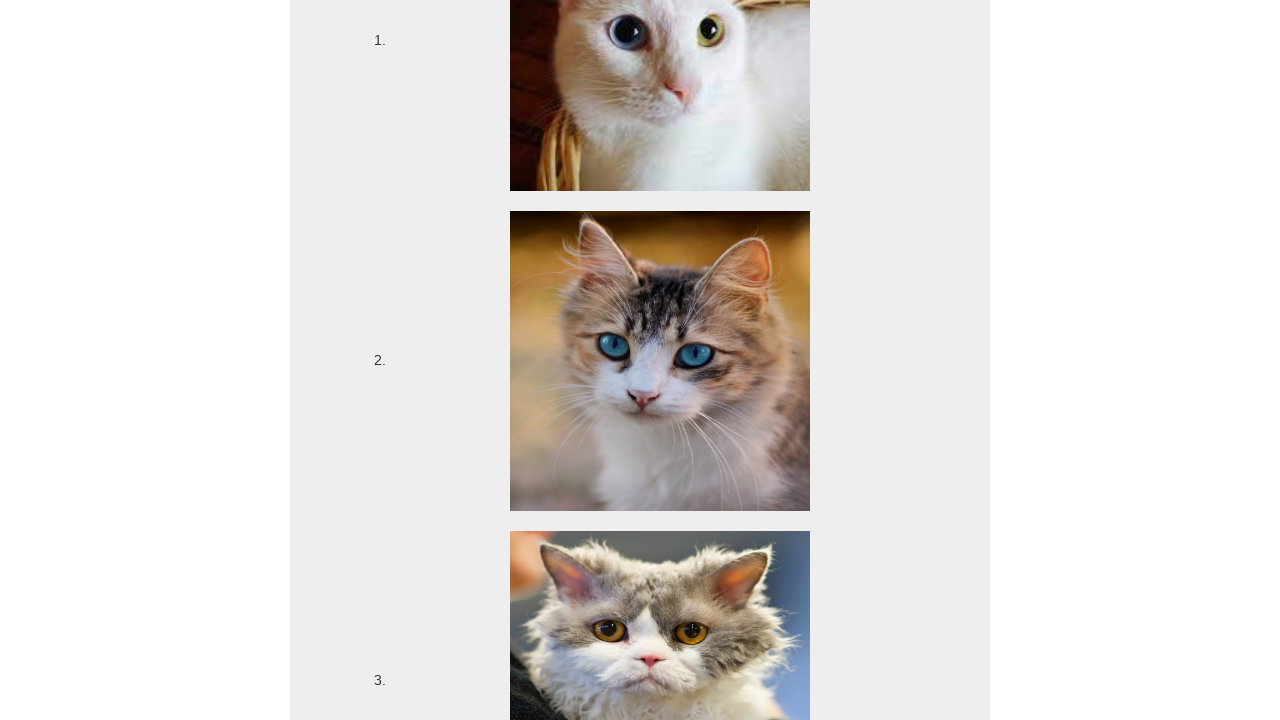